Validates the homepage loads correctly by checking for key elements like the logo, navigation, and product listings on demoblaze.com

Starting URL: https://www.demoblaze.com

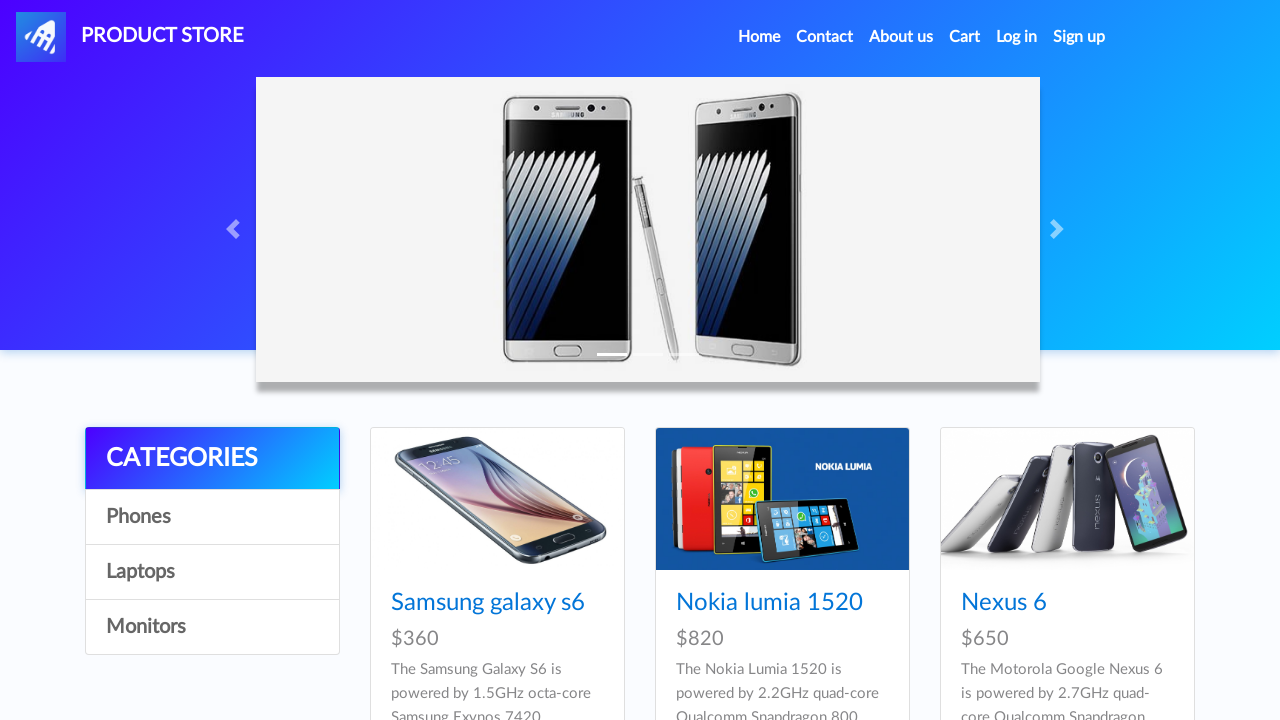

Waited for page to reach networkidle state
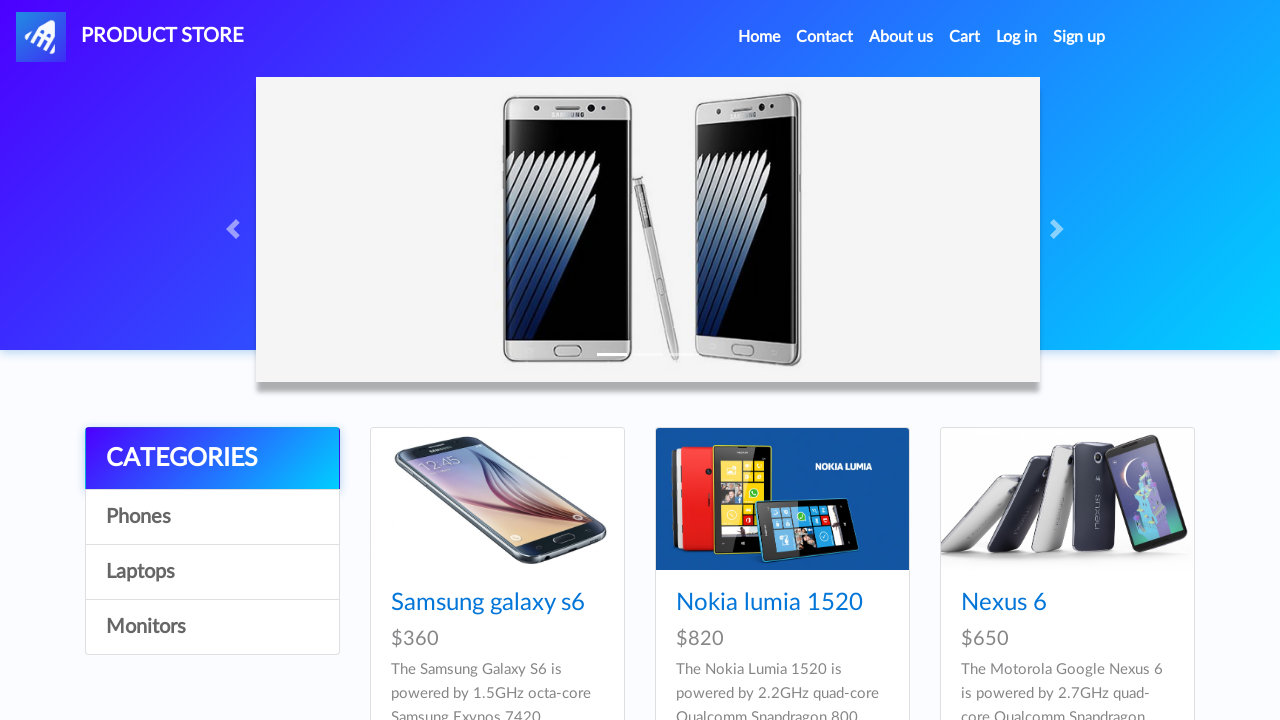

Logo/brand element (#nava) is visible
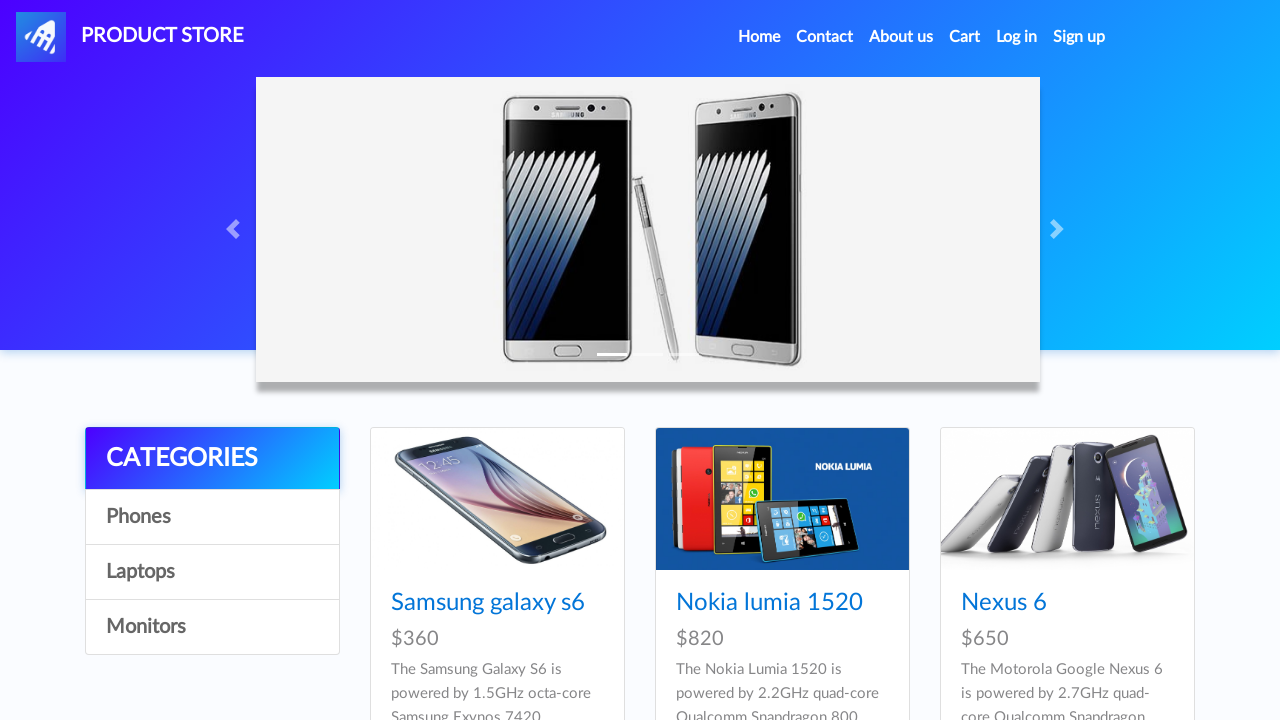

Navigation menu (.navbar-nav) is present
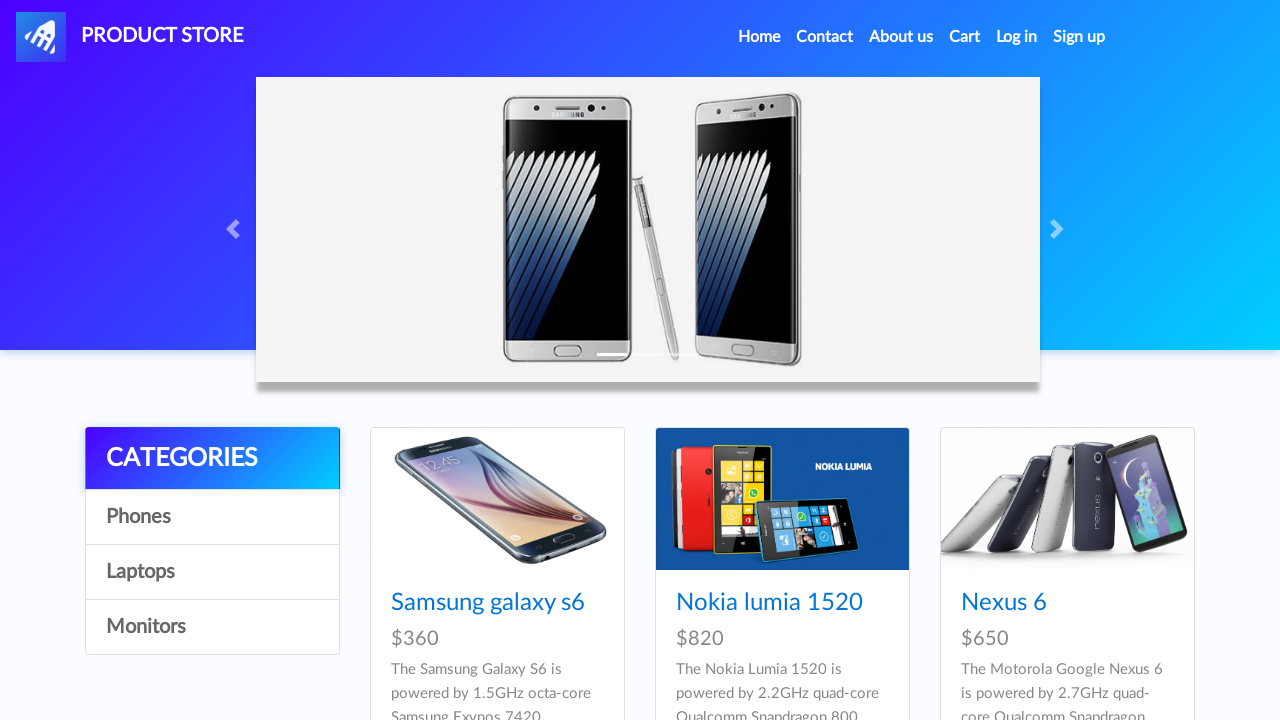

Product listings (.card-block) are displayed
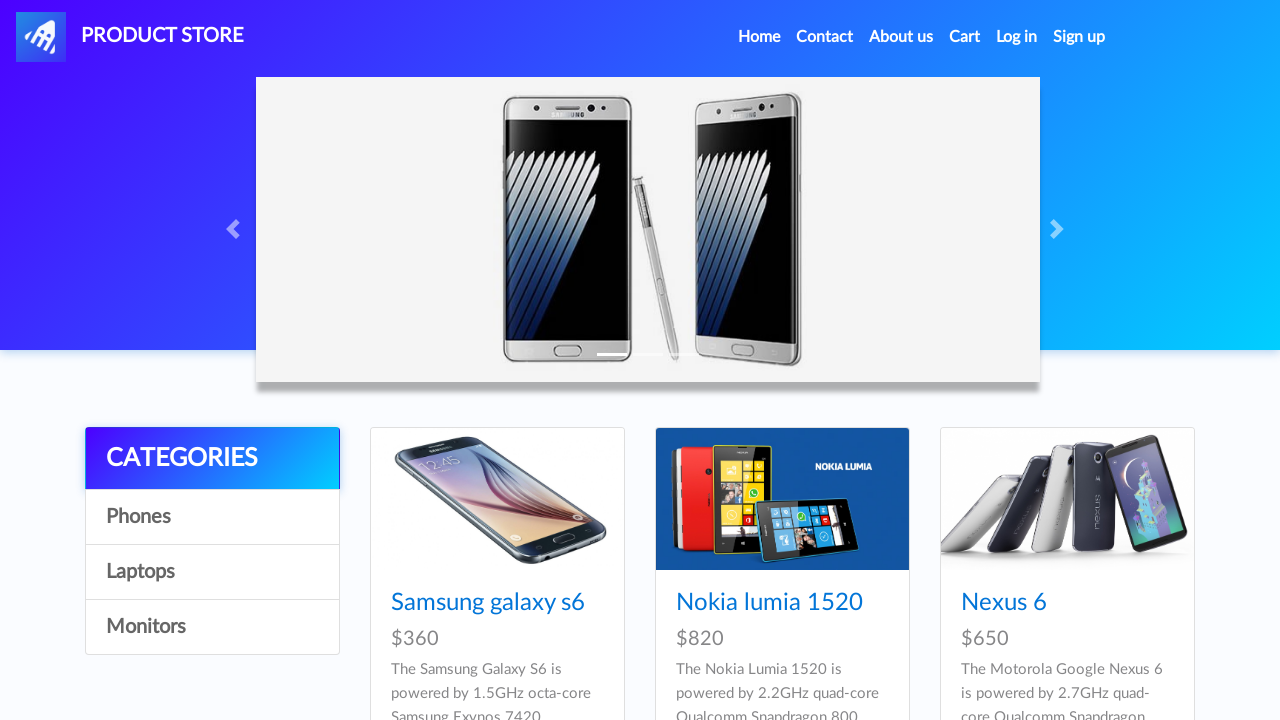

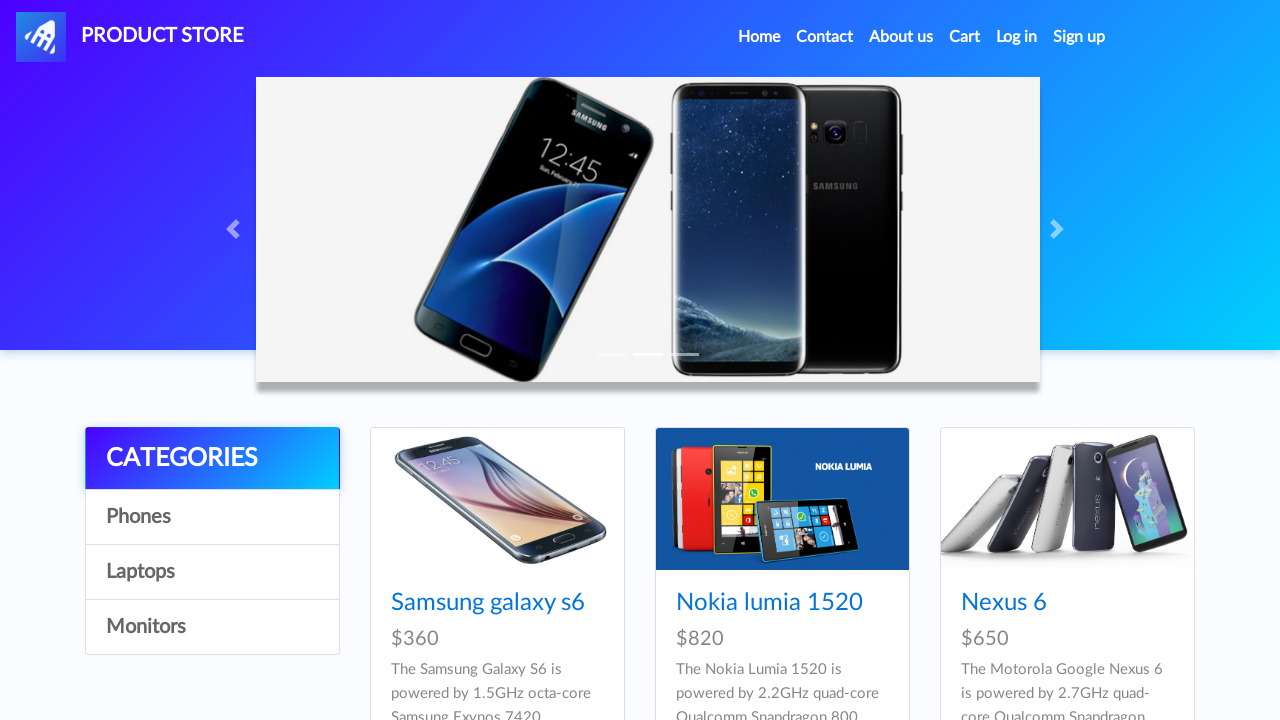